Navigates to a login practice page to verify the page loads successfully

Starting URL: https://rahulshettyacademy.com/loginpagePractise/

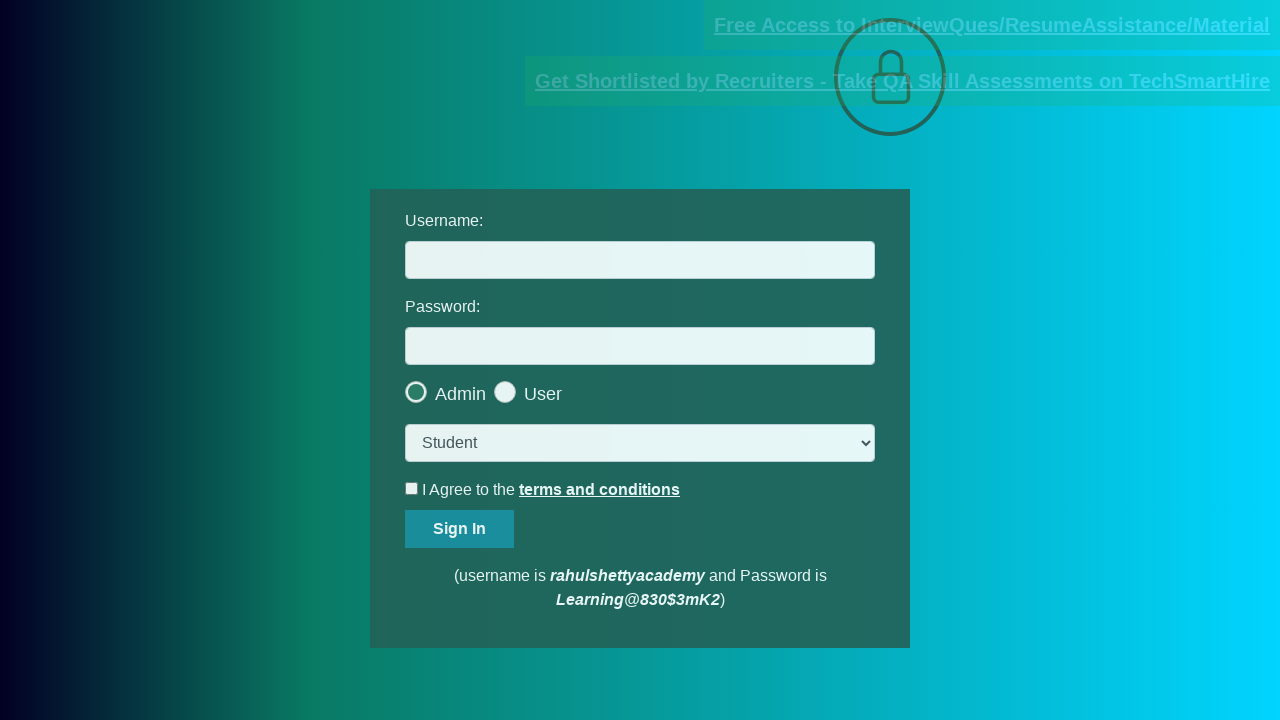

Waited for page DOM content to load at https://rahulshettyacademy.com/loginpagePractise/
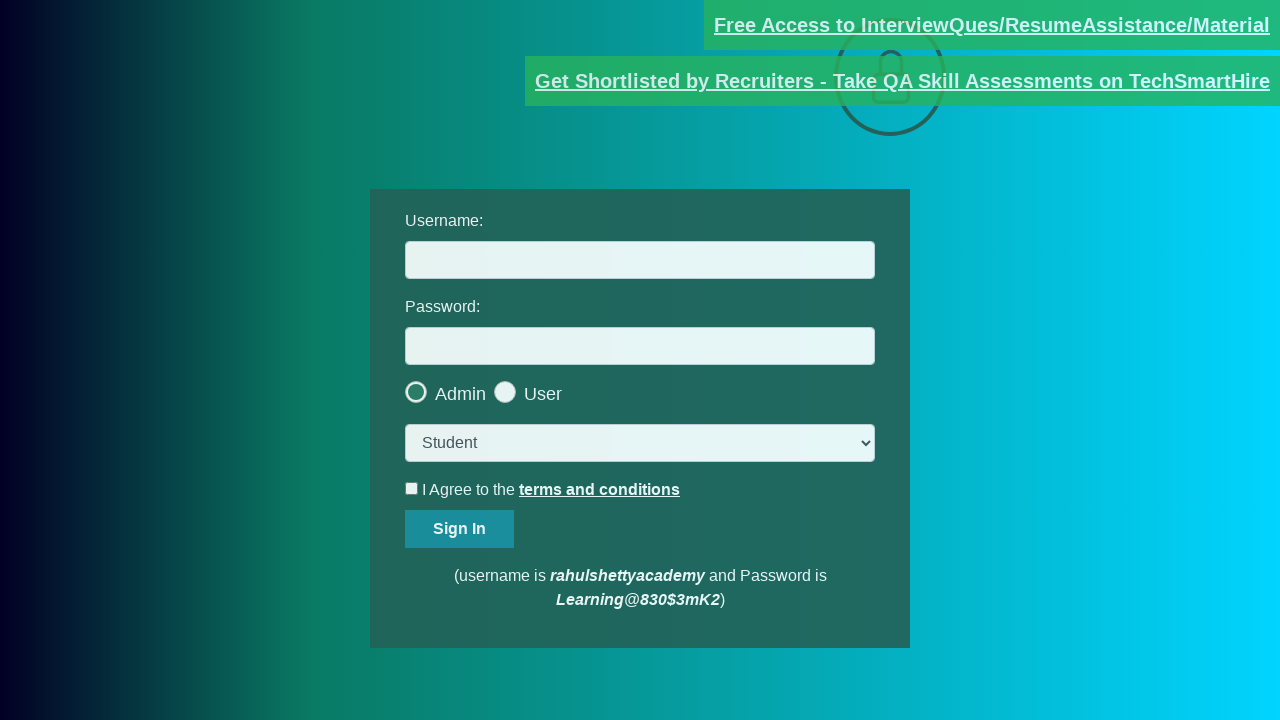

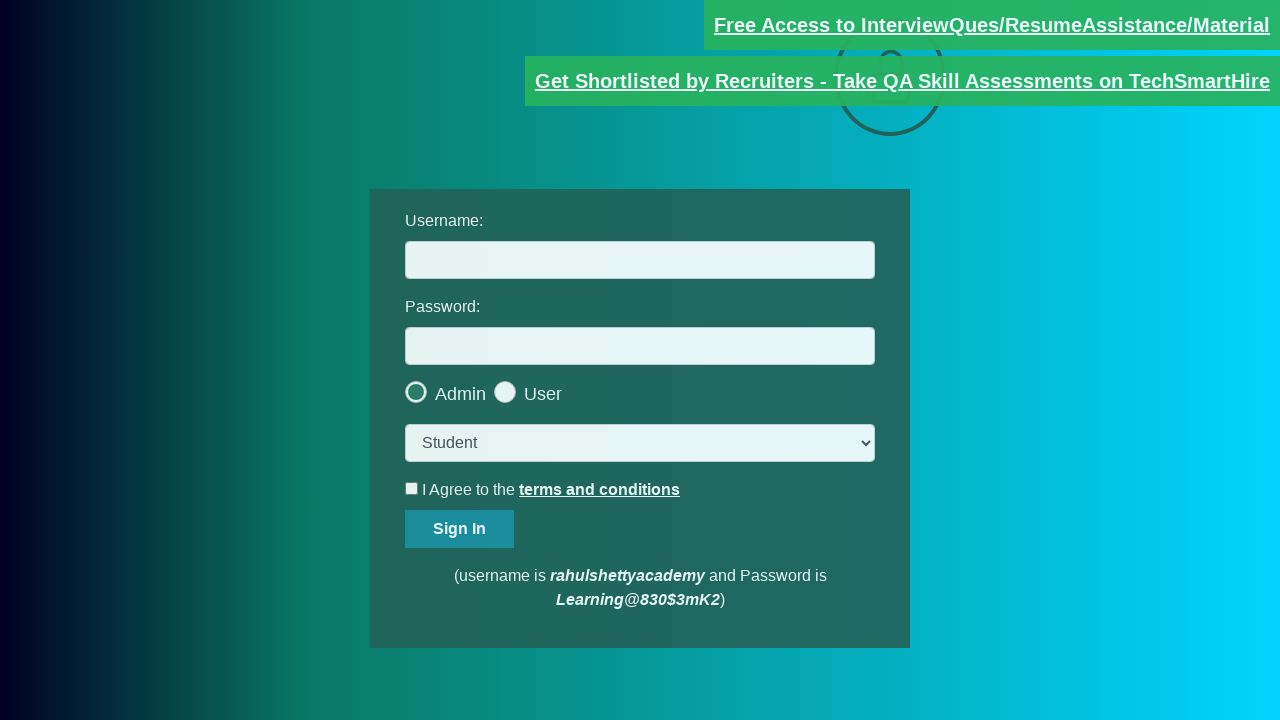